Tests dynamic control functionality by verifying textbox is initially disabled, clicking enable button, and confirming the textbox becomes enabled with success message

Starting URL: https://the-internet.herokuapp.com/dynamic_controls

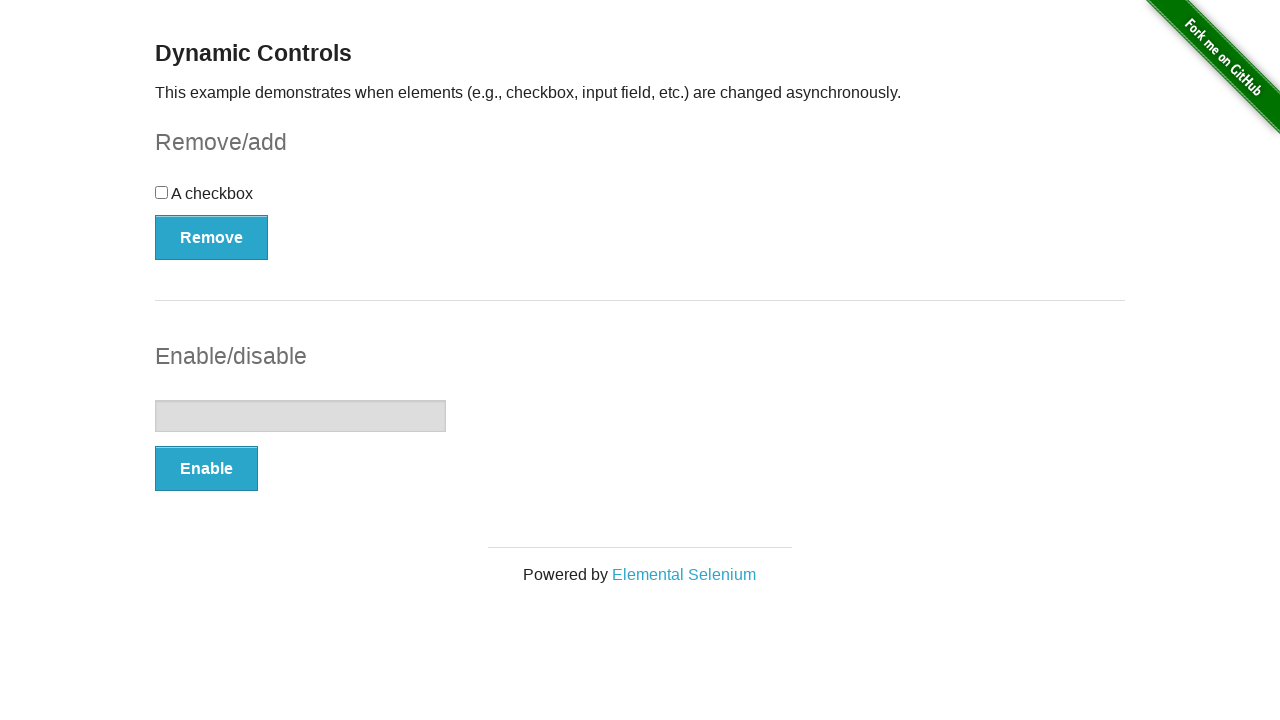

Verified textbox is initially disabled
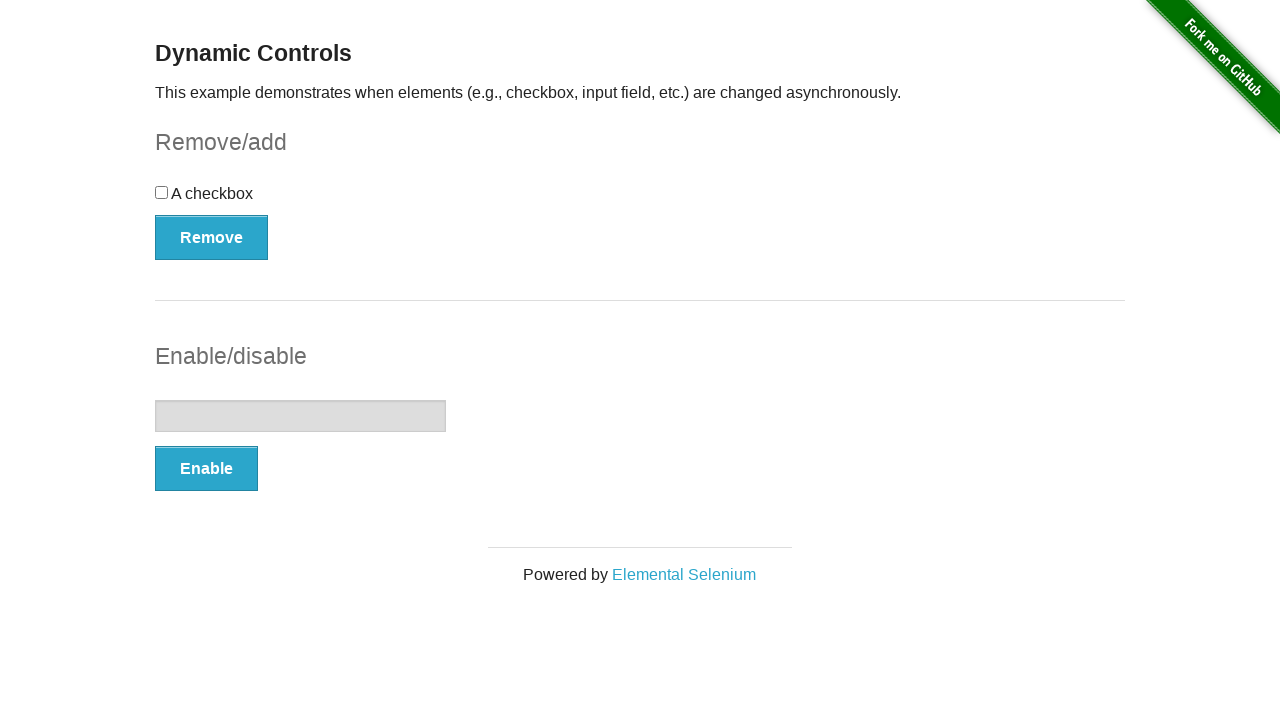

Clicked Enable button at (206, 469) on xpath=(//button[@type='button'])[2]
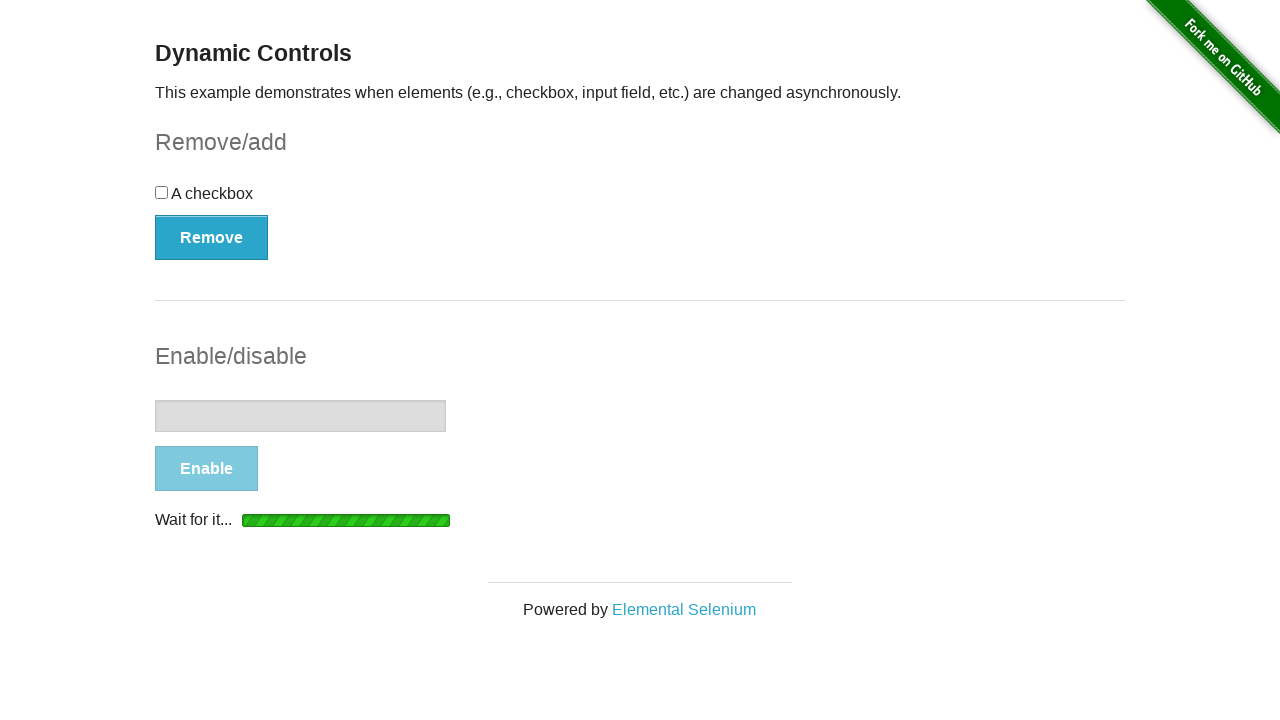

Success message 'It's enabled!' appeared
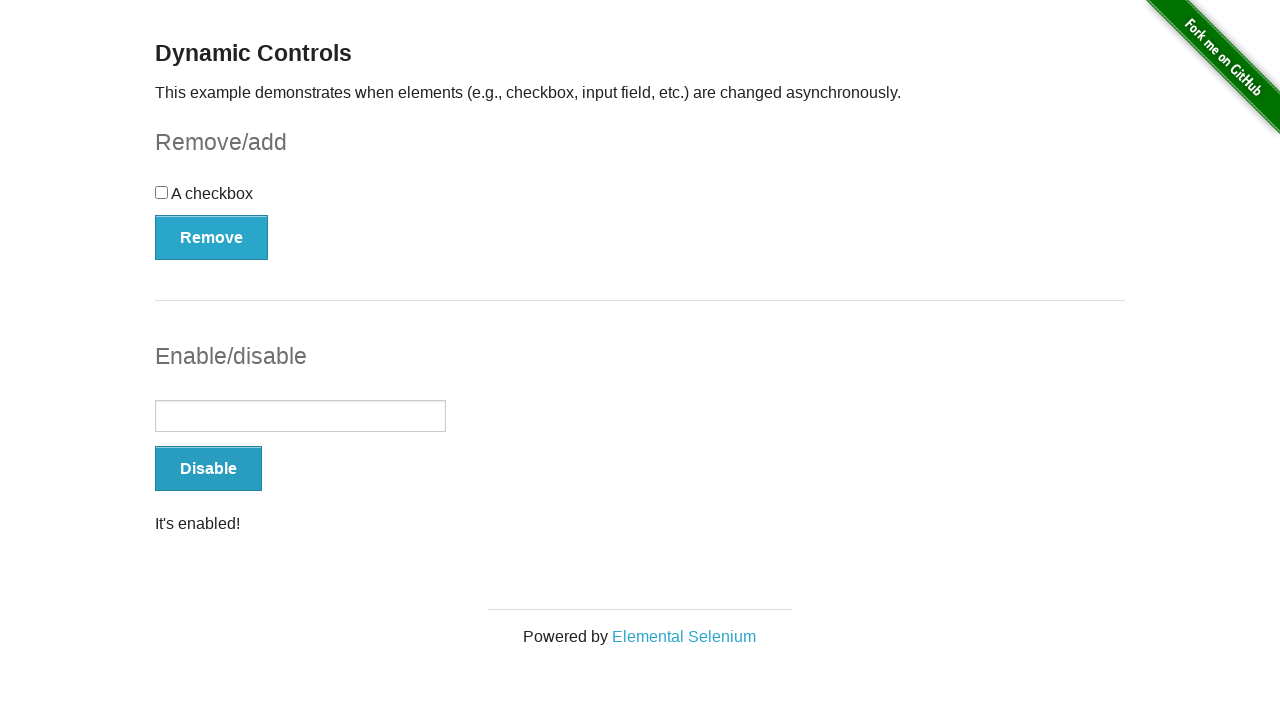

Waited for textbox disabled property to become false
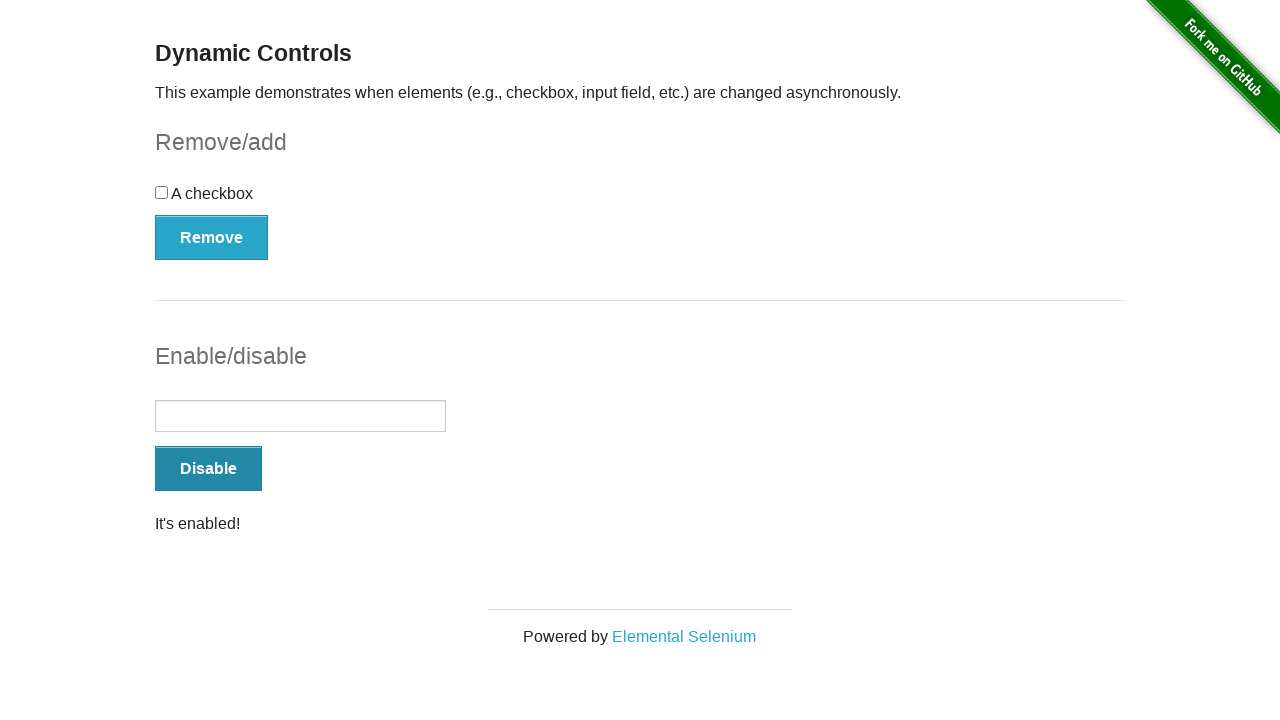

Verified textbox is now enabled
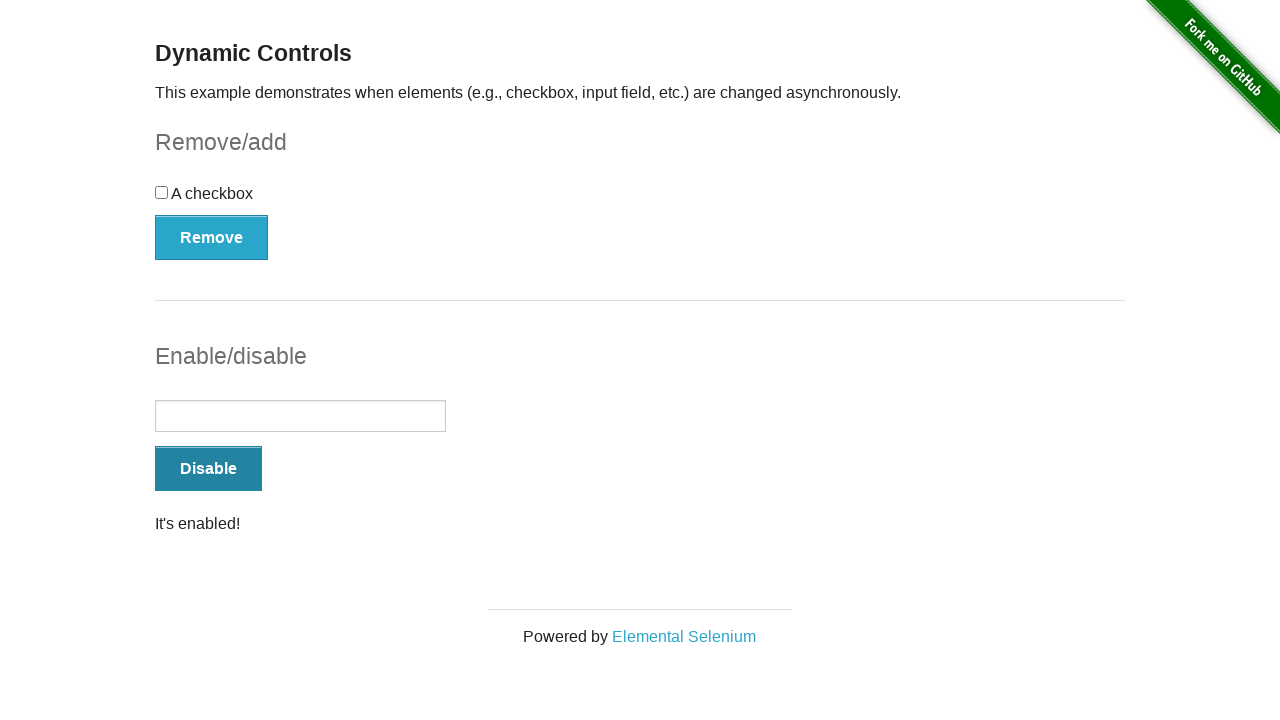

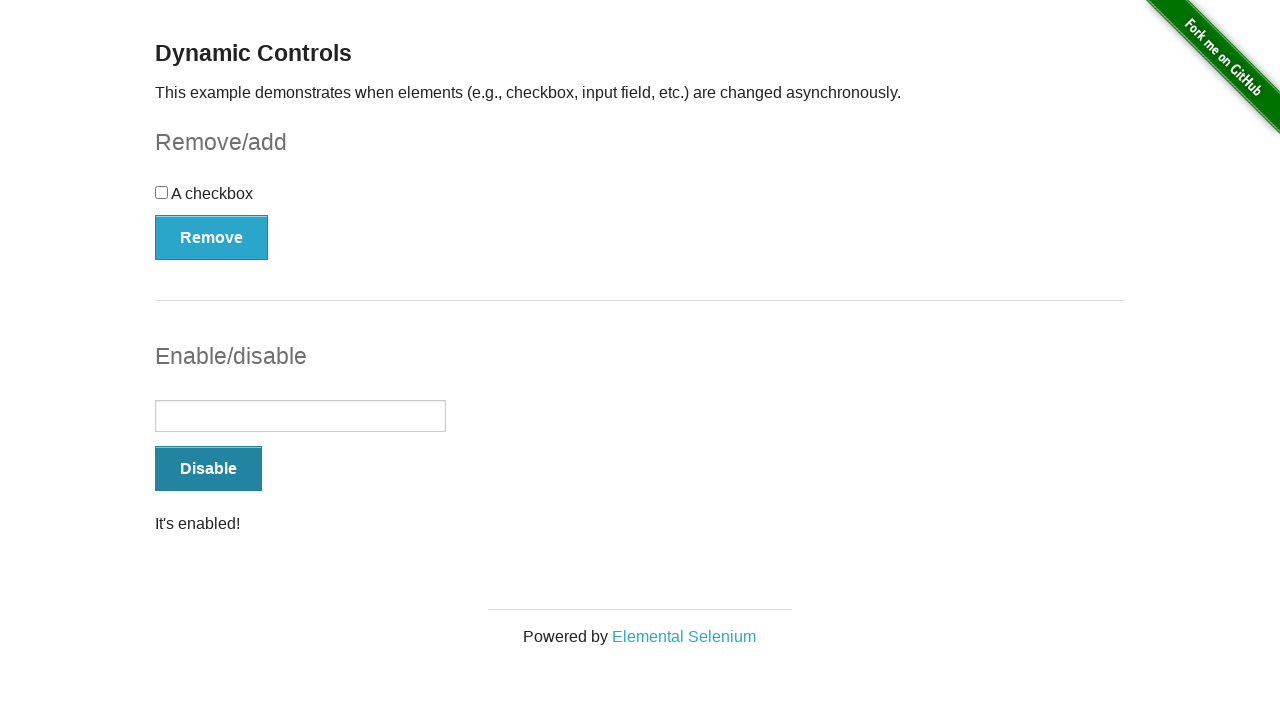